Tests the error icon functionality by attempting login with invalid credentials and clicking the error dismiss button

Starting URL: https://www.saucedemo.com/

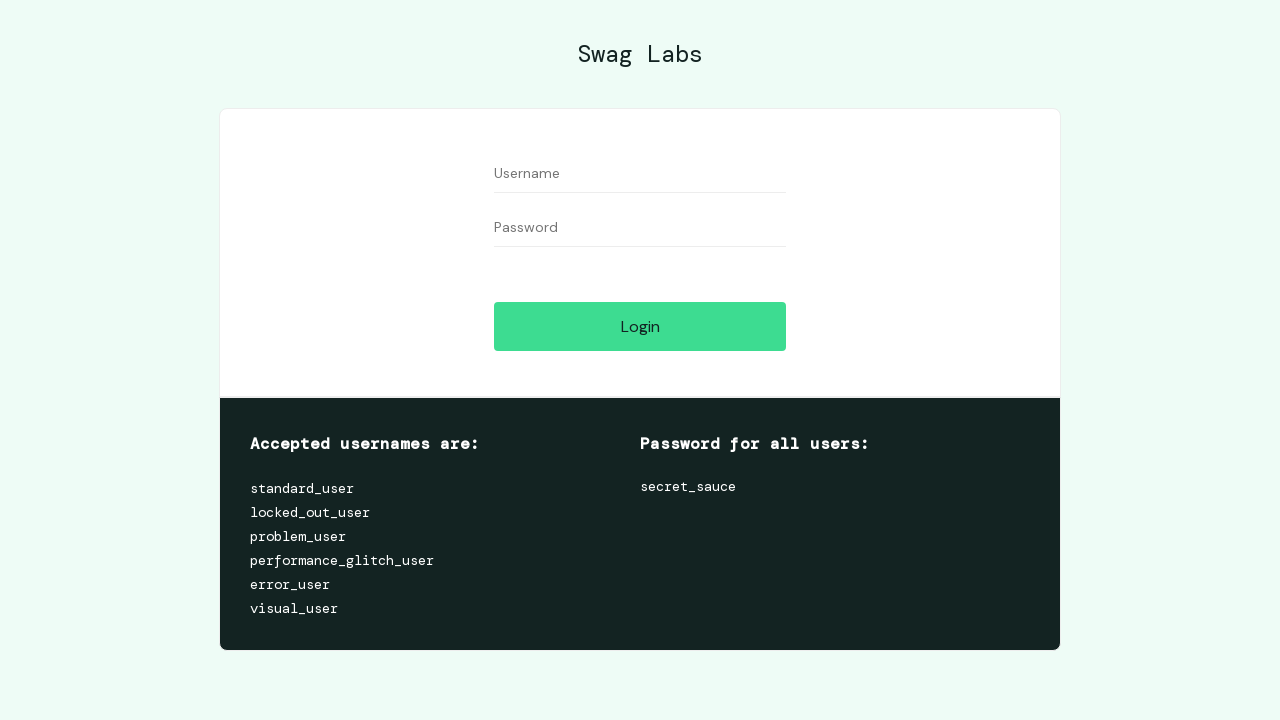

Filled username field with invalid credential '1' on #user-name
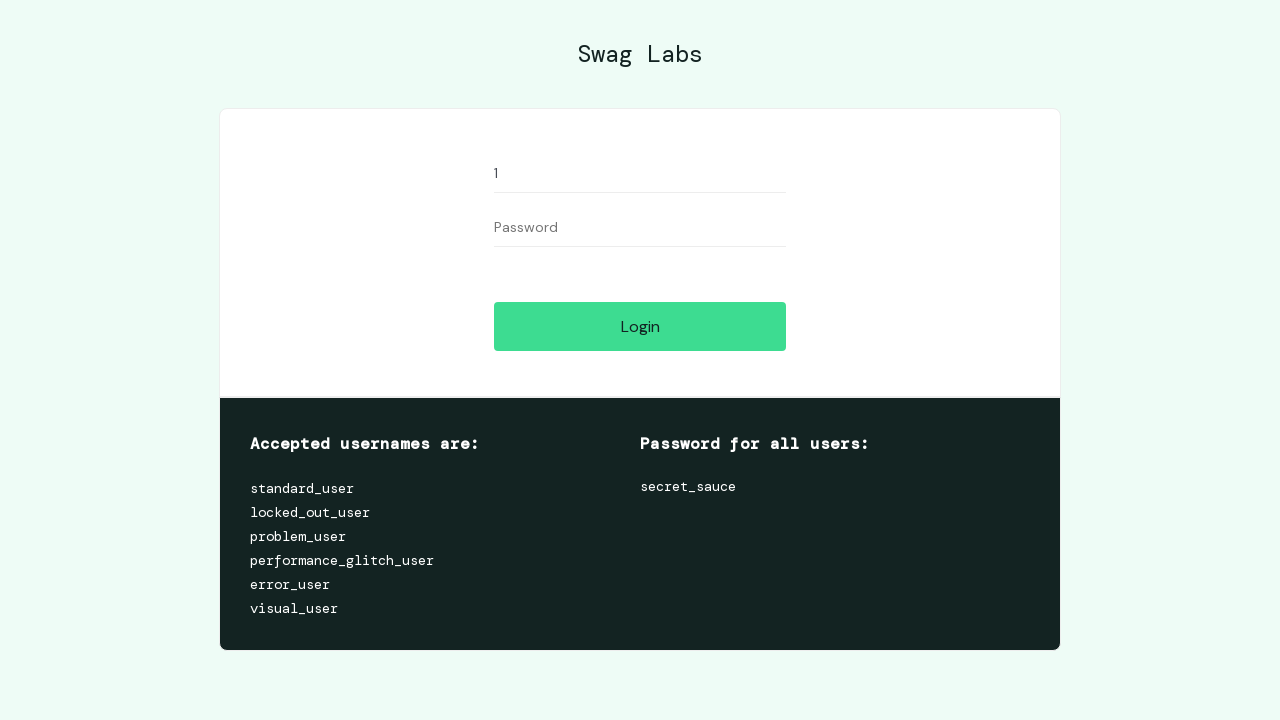

Filled password field with invalid credential '1' on #password
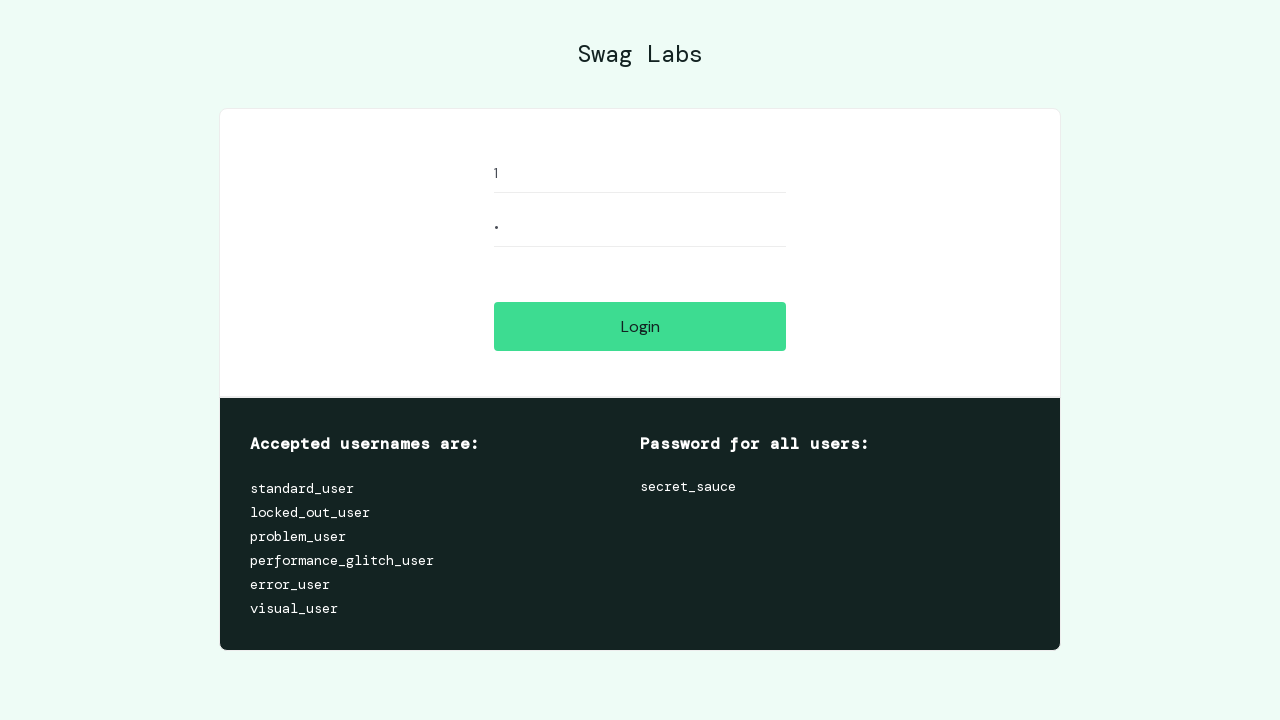

Clicked login button with invalid credentials at (640, 326) on #login-button
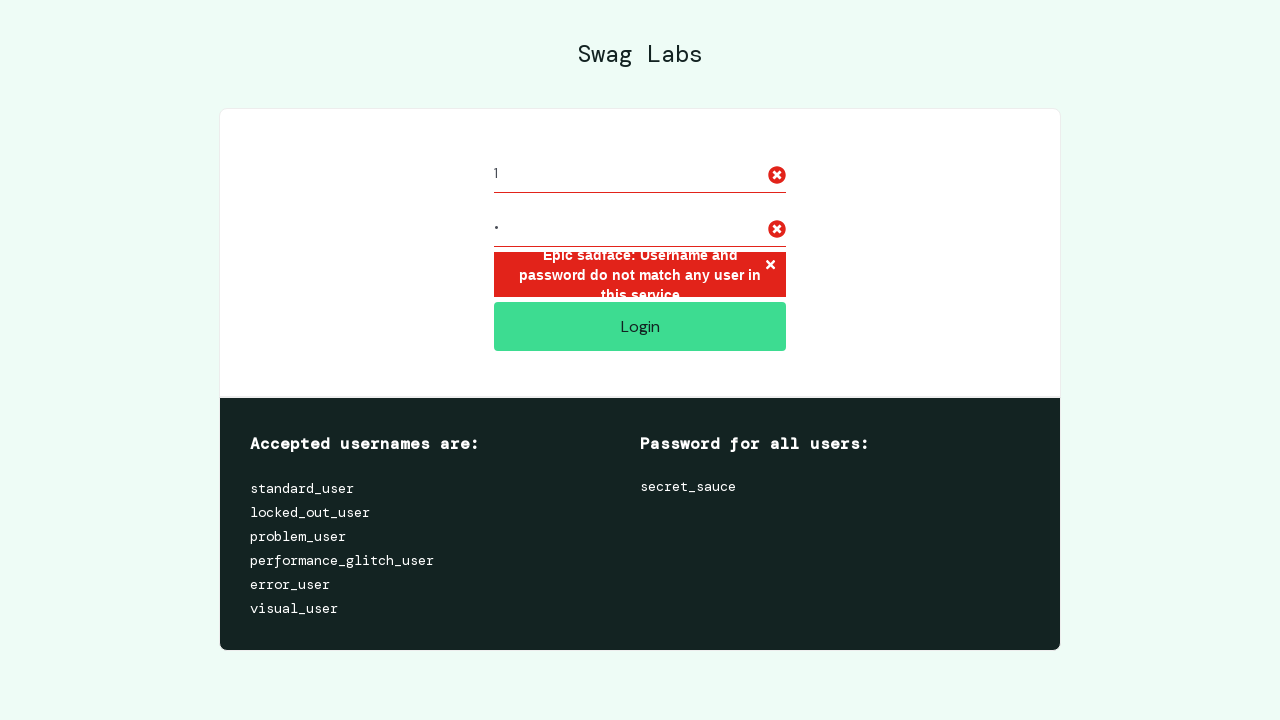

Error button appeared after failed login attempt
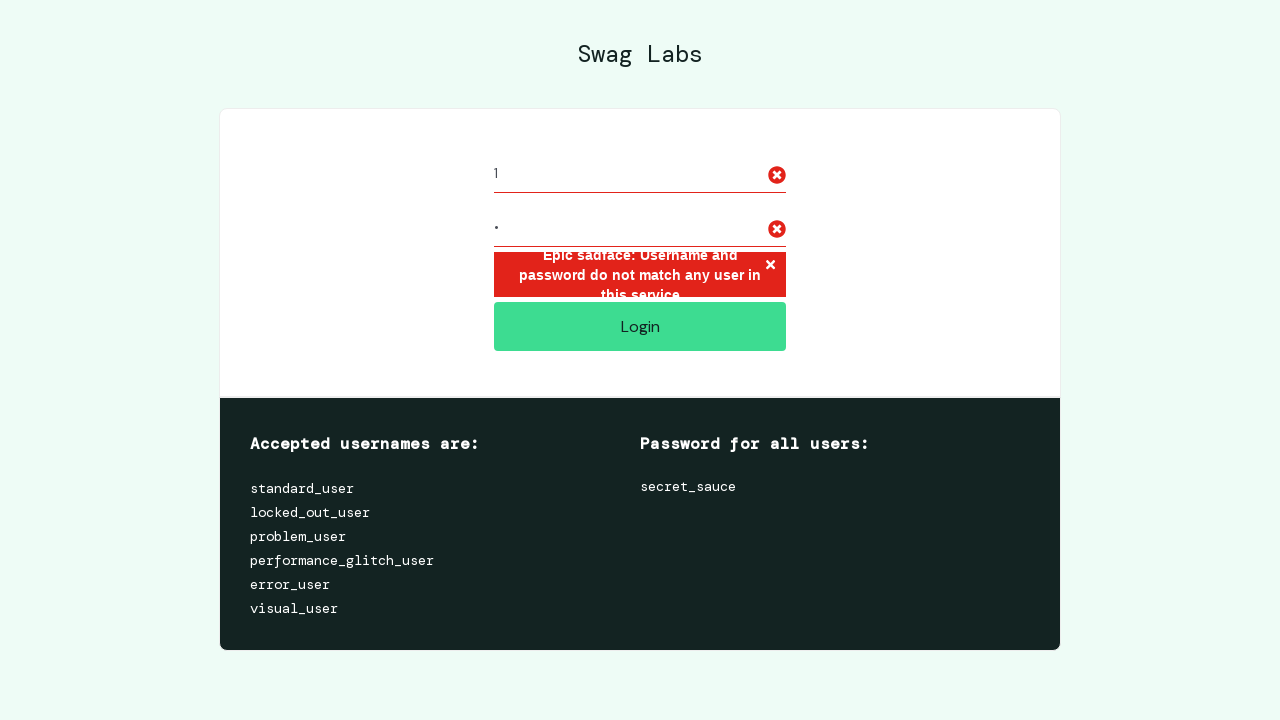

Clicked error dismiss button to close error message at (770, 266) on .error-button
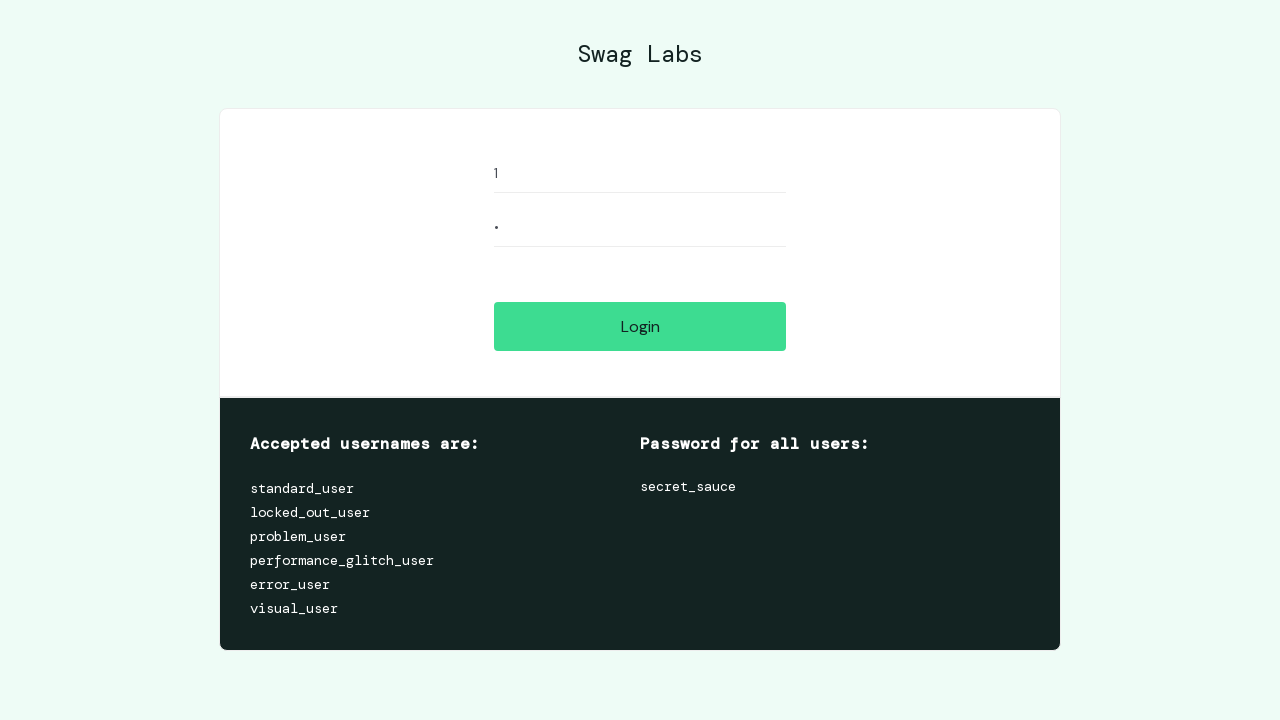

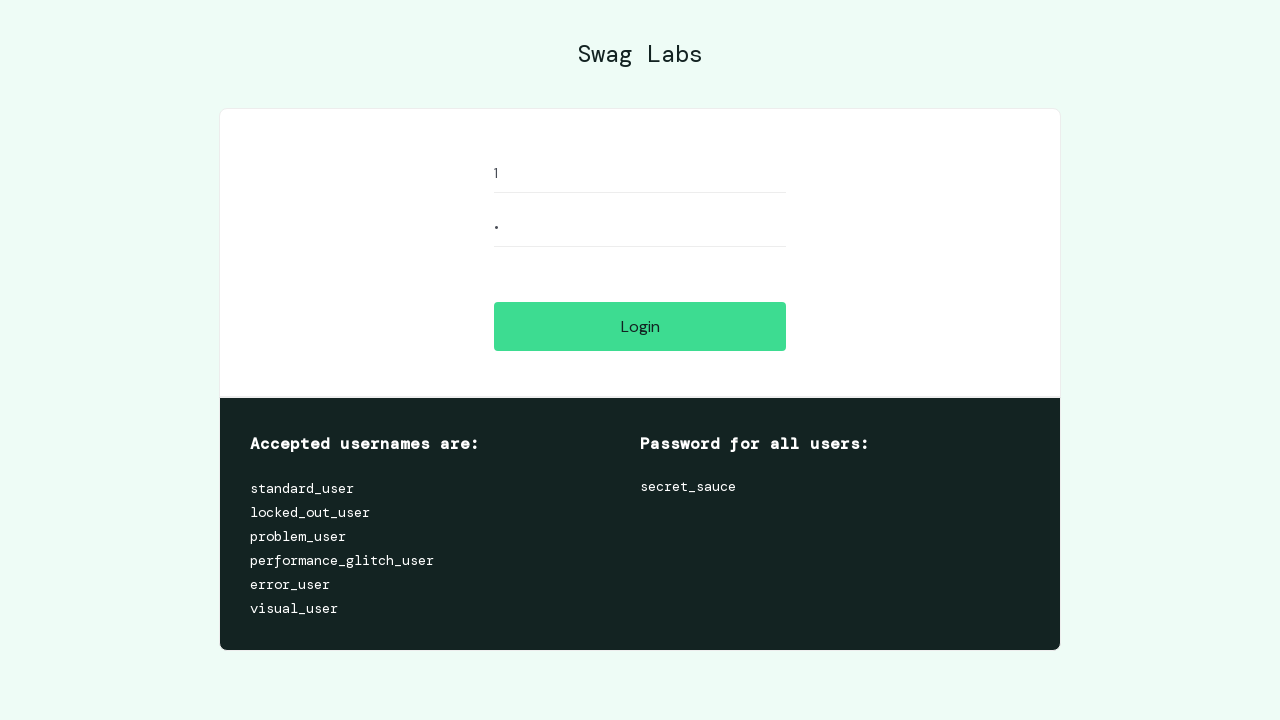